Tests the forgot password functionality by clicking the forgot password link, entering an email address, and submitting the recovery form

Starting URL: https://adactinhotelapp.com/

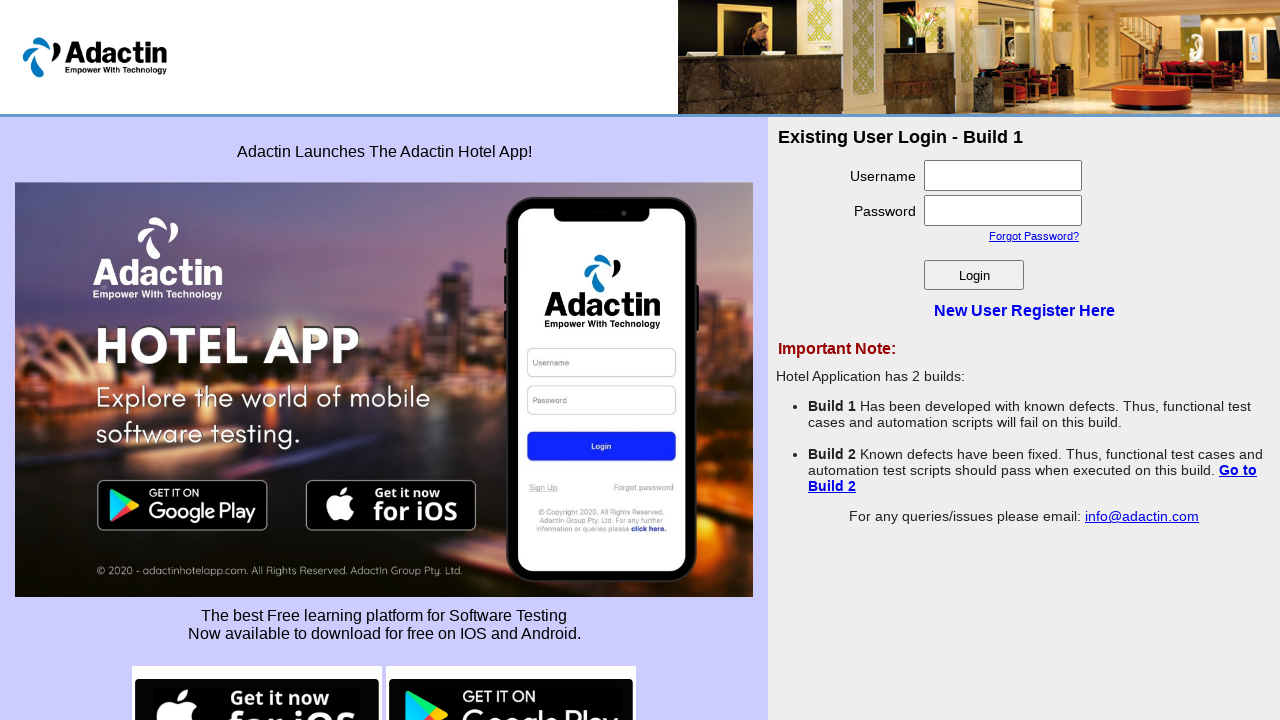

Navigated to Adactin Hotel App homepage
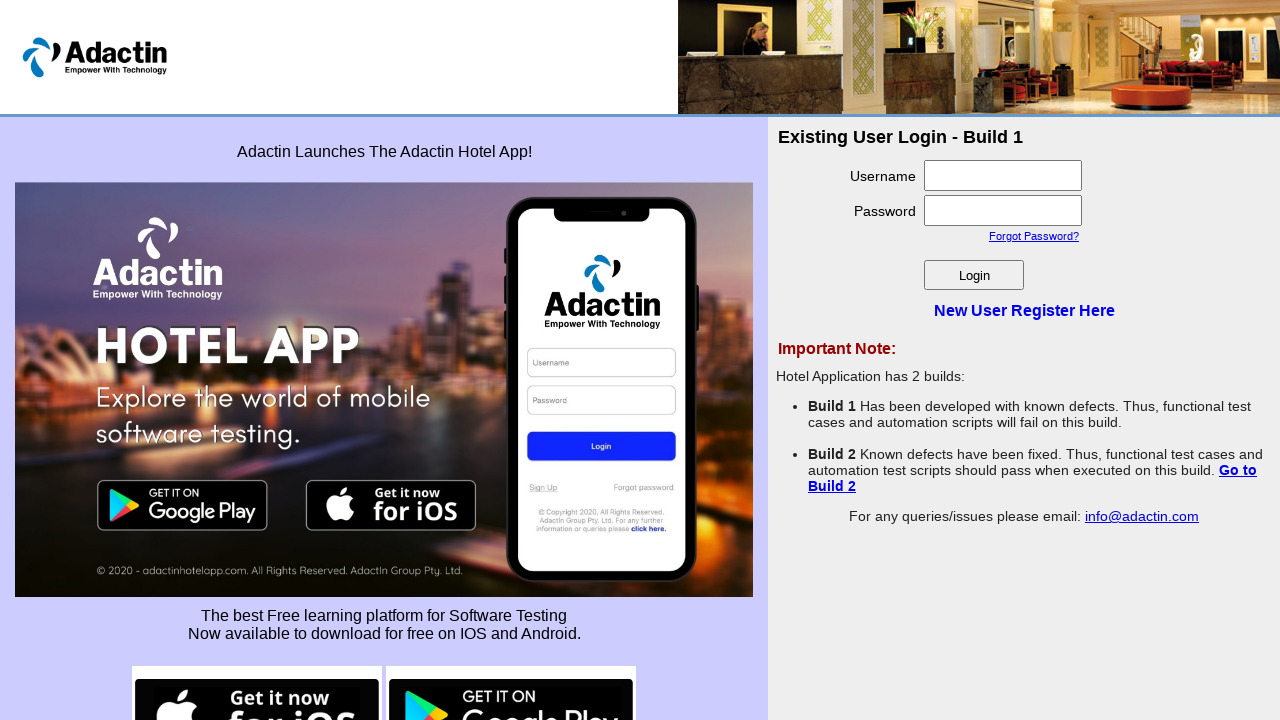

Clicked on Forgot Password link at (1034, 236) on xpath=//a[text()='Forgot Password?']
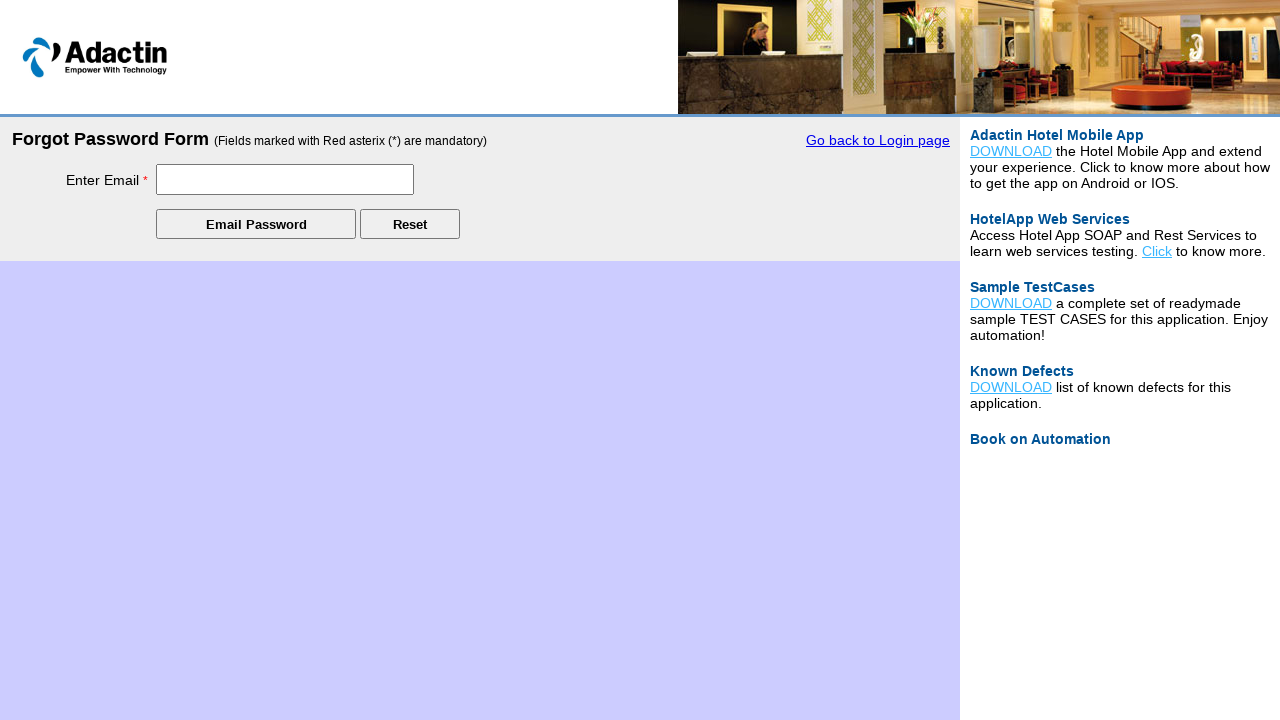

Email recovery field loaded
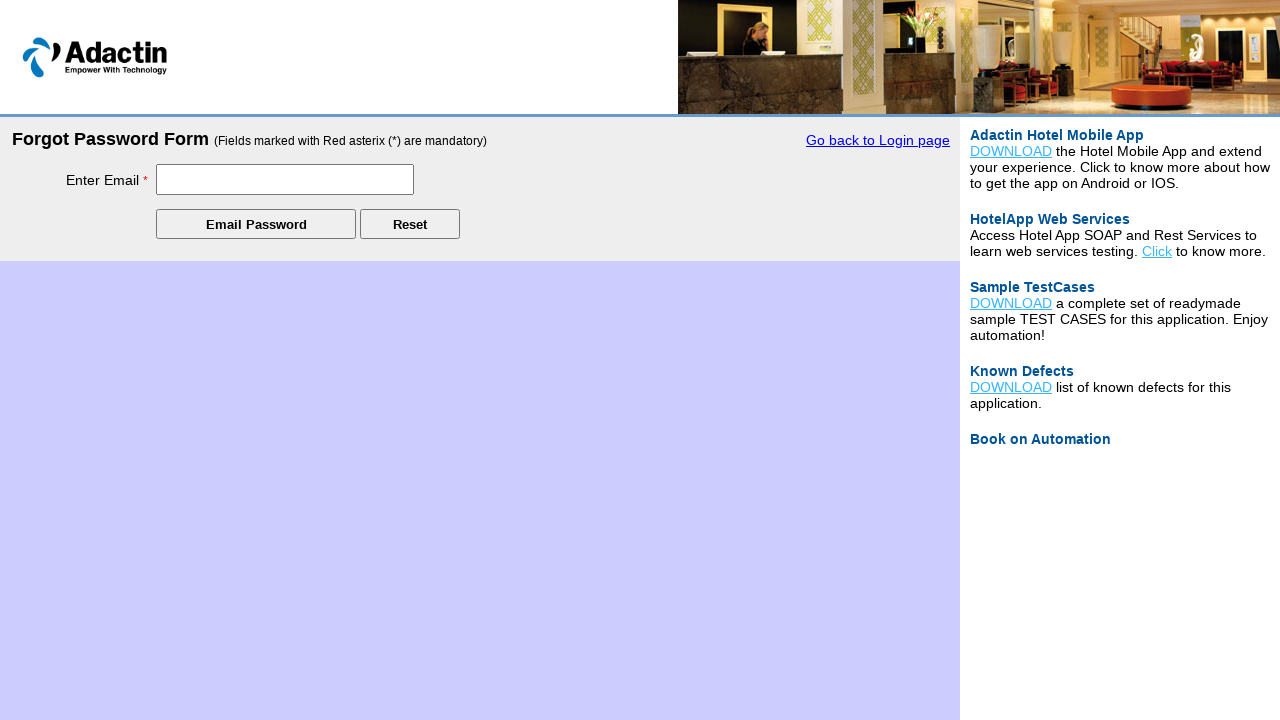

Entered email address 'testuser123@example.com' in recovery field on #emailadd_recovery
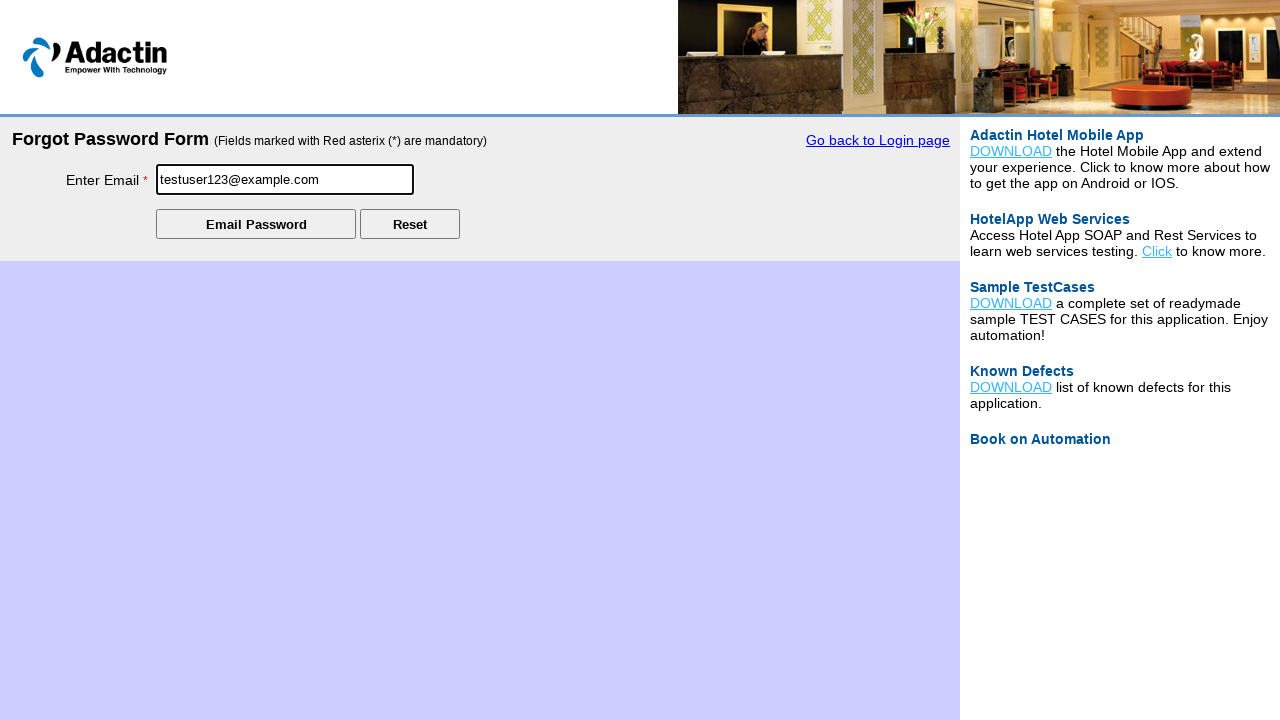

Clicked Submit button to send password recovery form at (256, 224) on #Submit
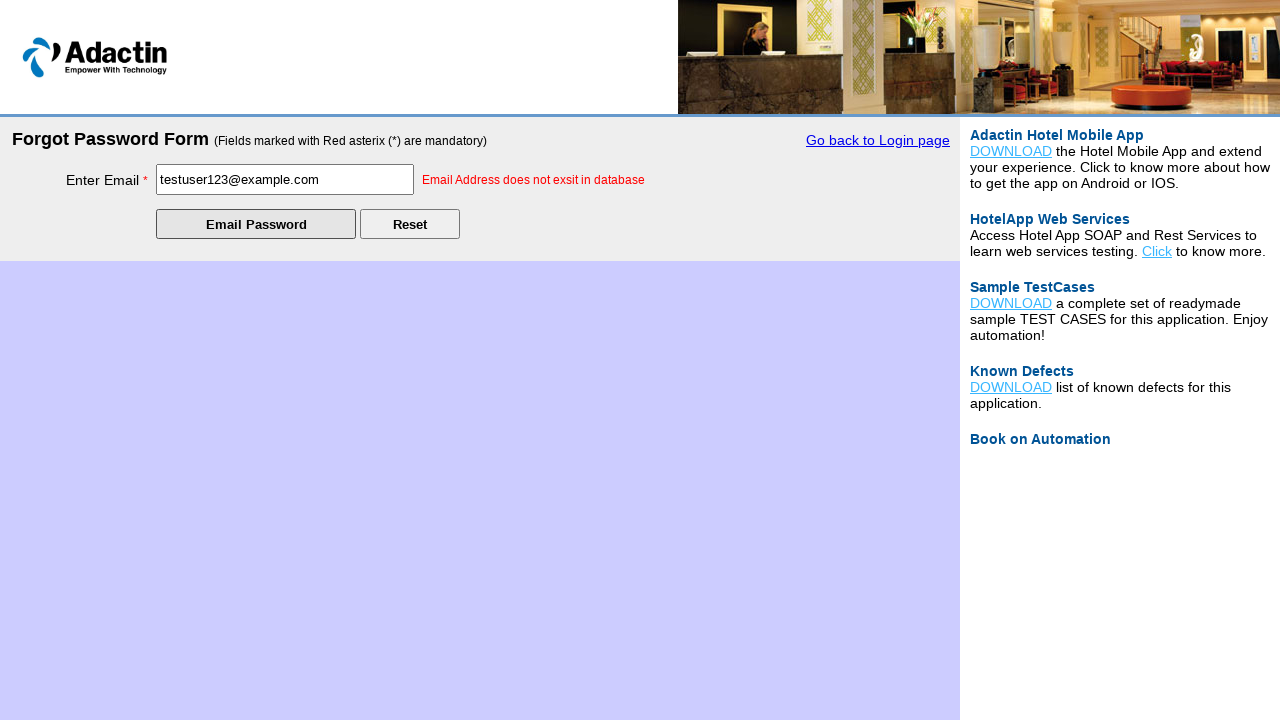

Waited 2 seconds for recovery response
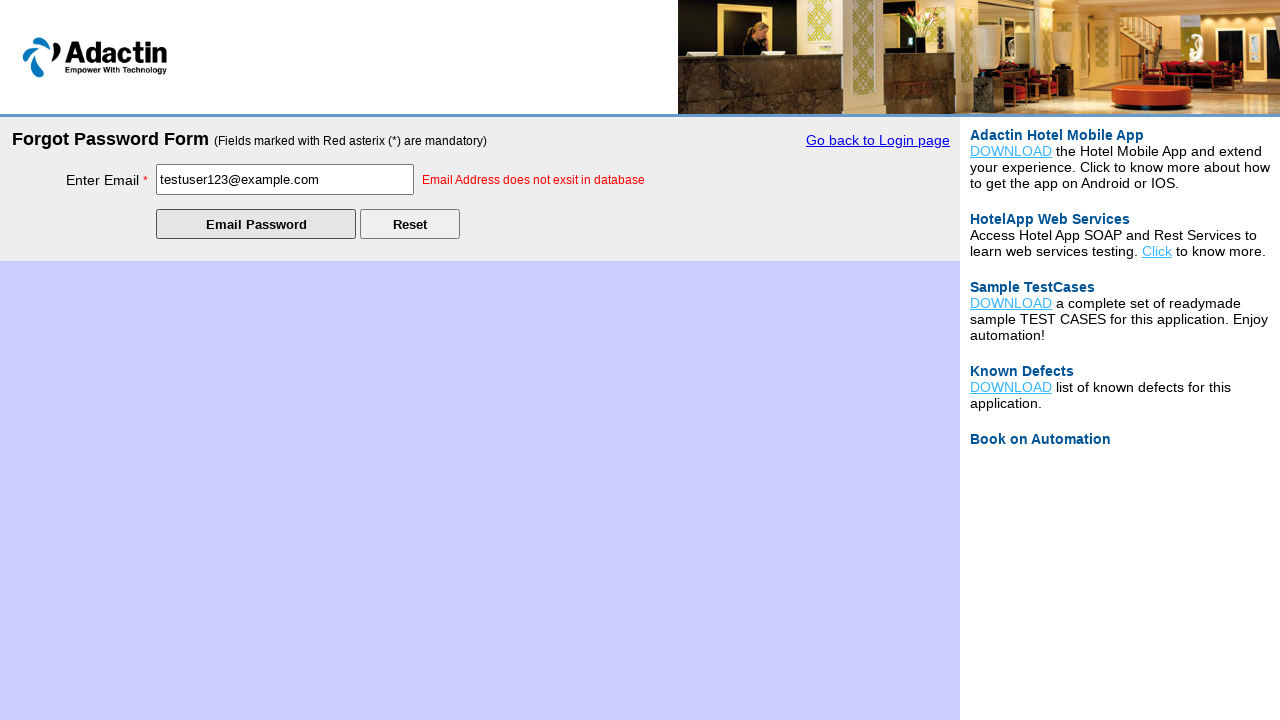

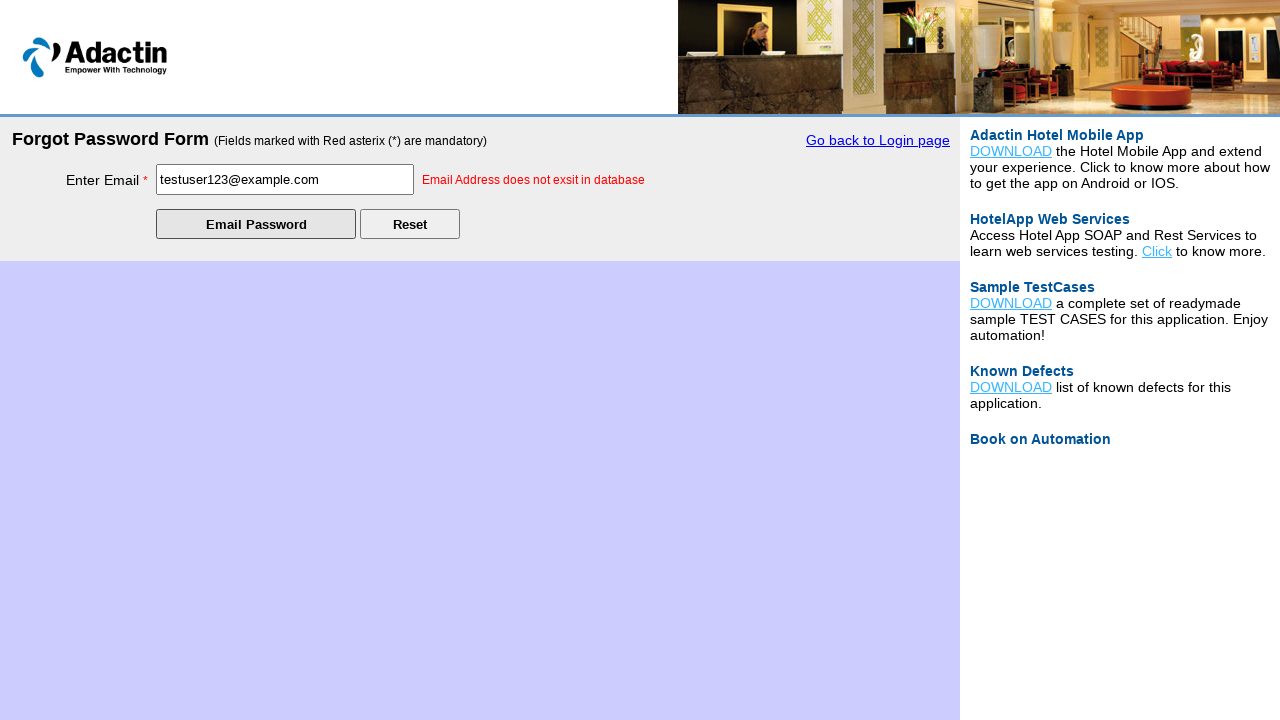